Tests radio button functionality by clicking a radio button and verifying it becomes selected

Starting URL: https://rahulshettyacademy.com/AutomationPractice/

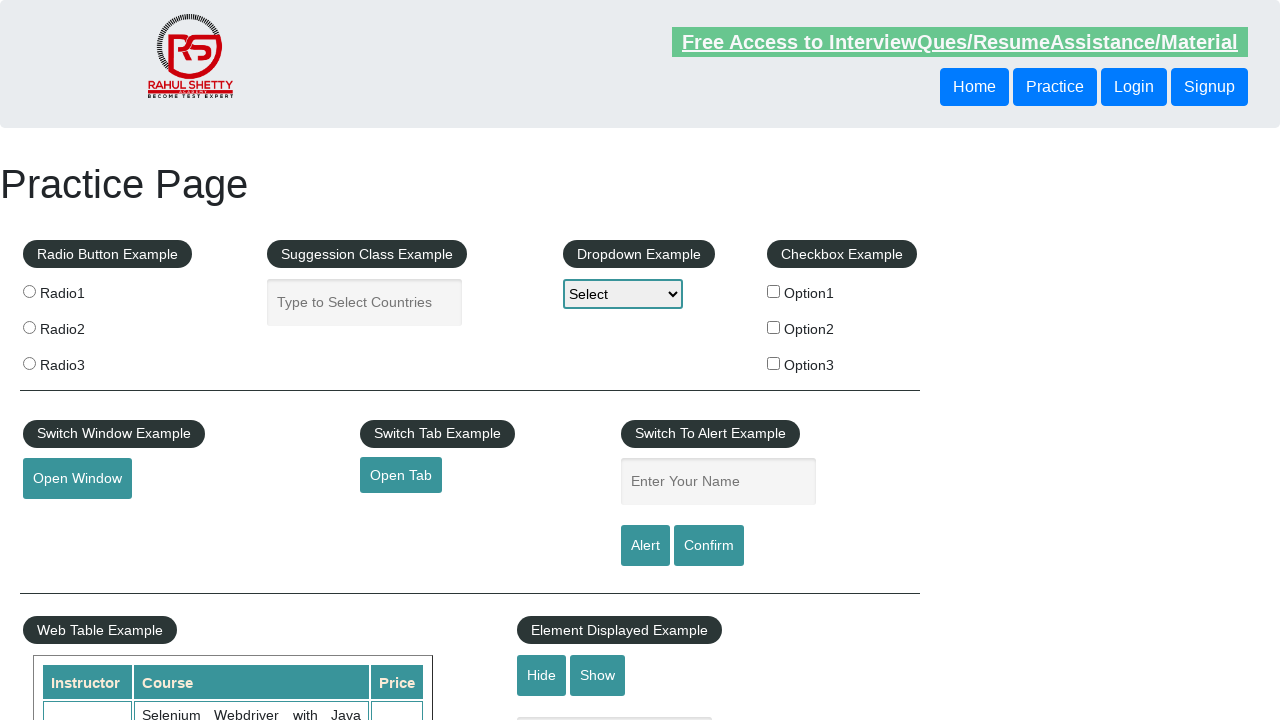

Clicked radio button with value 'radio1' at (29, 291) on input[value='radio1']
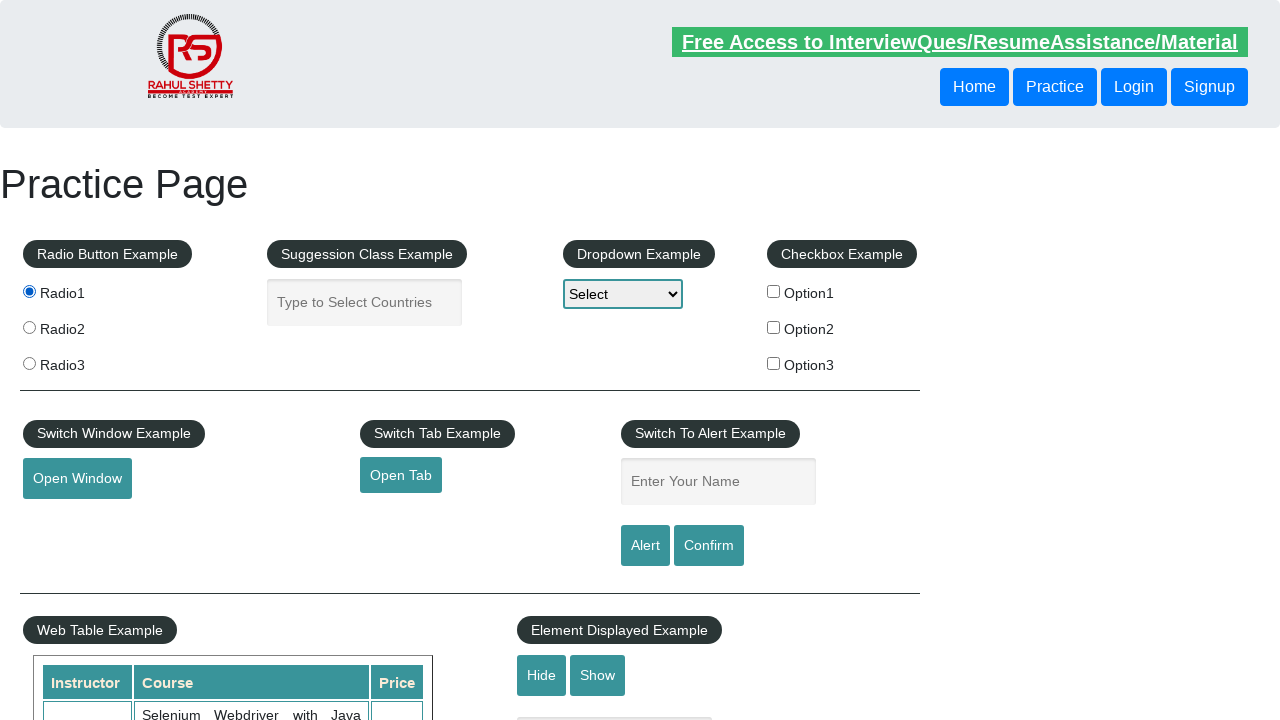

Verified that radio button 'radio1' is selected
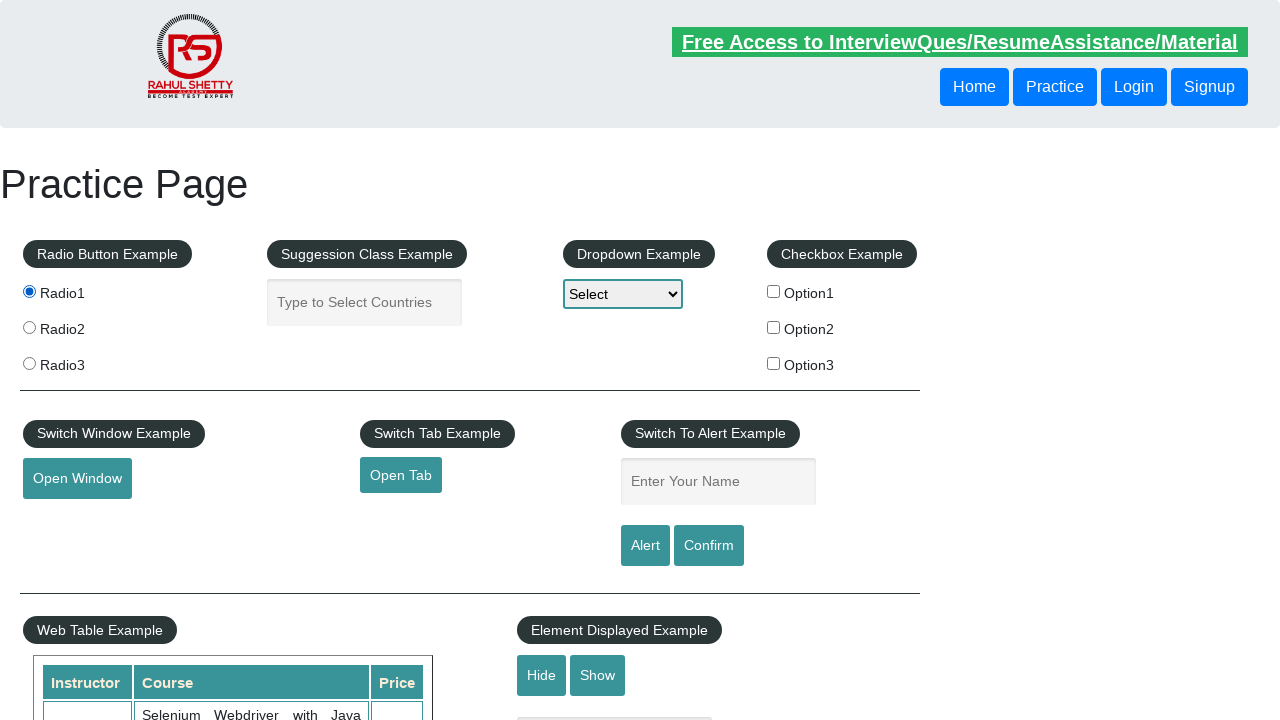

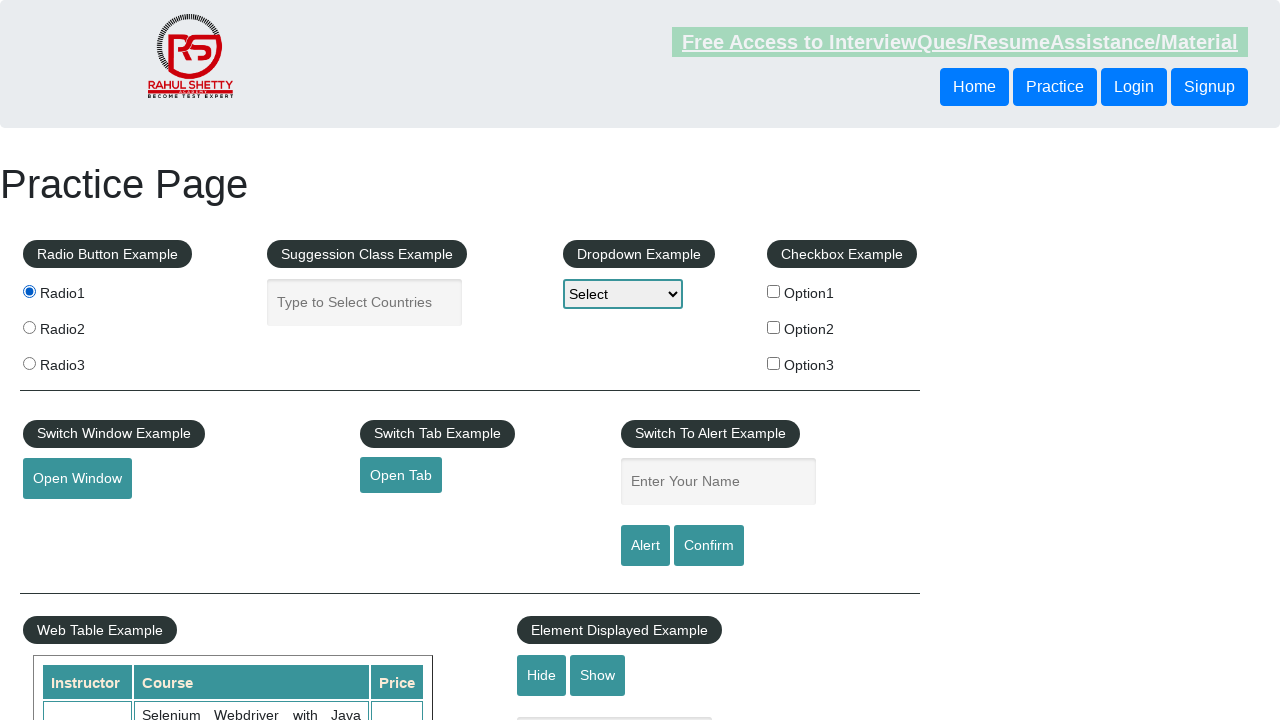